Navigates to the Badge documentation page and verifies the h1 heading text is correct

Starting URL: https://flowbite-svelte.com/docs/components/badge

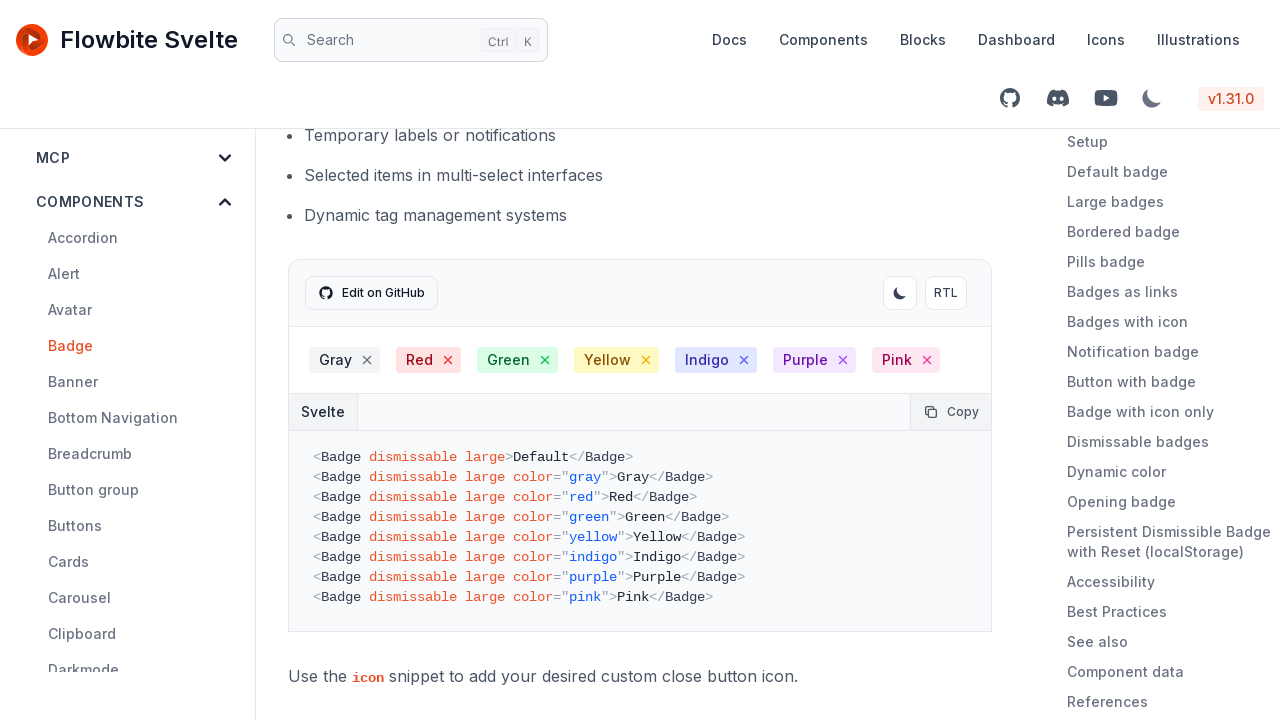

Navigated to Badge documentation page
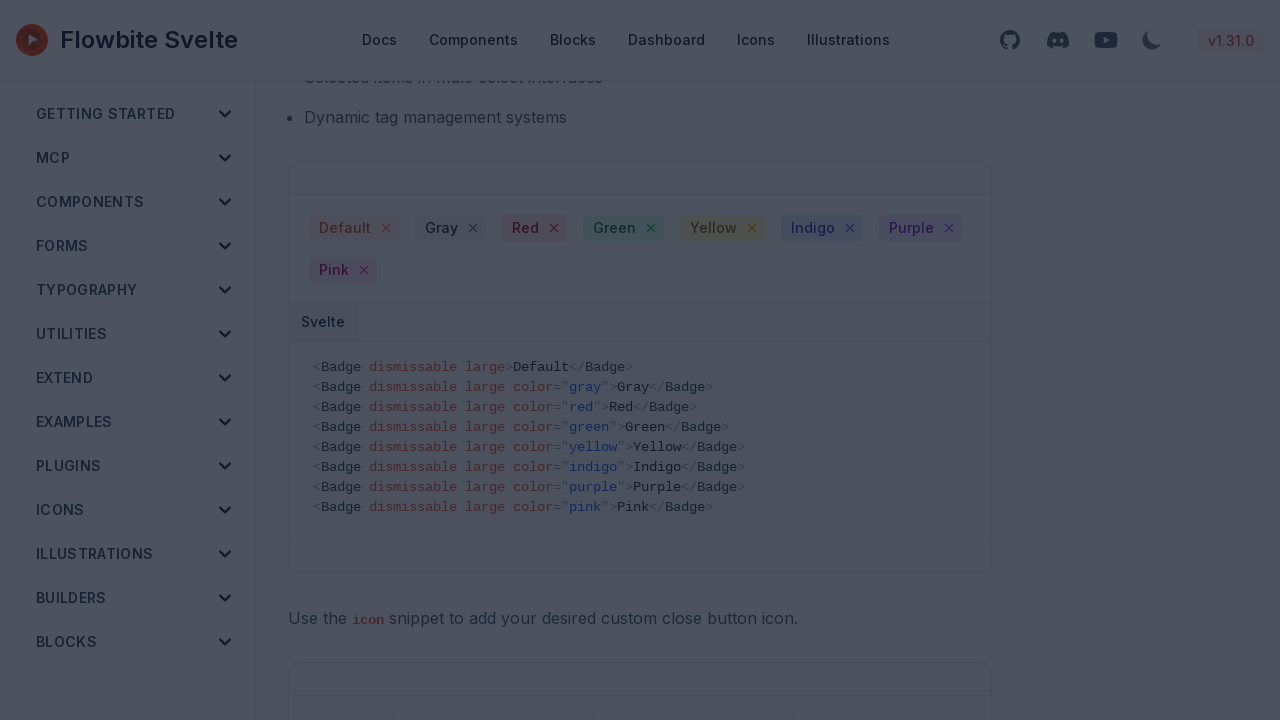

Located h1 element
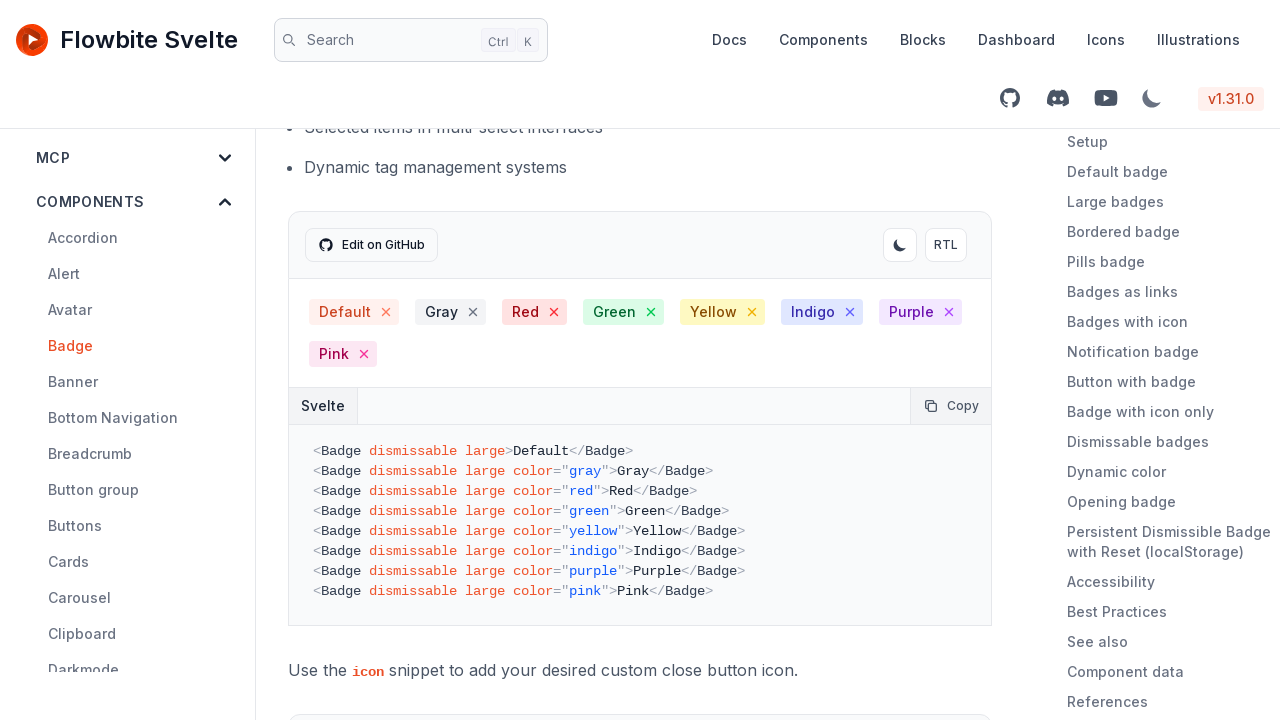

h1 element loaded and is visible
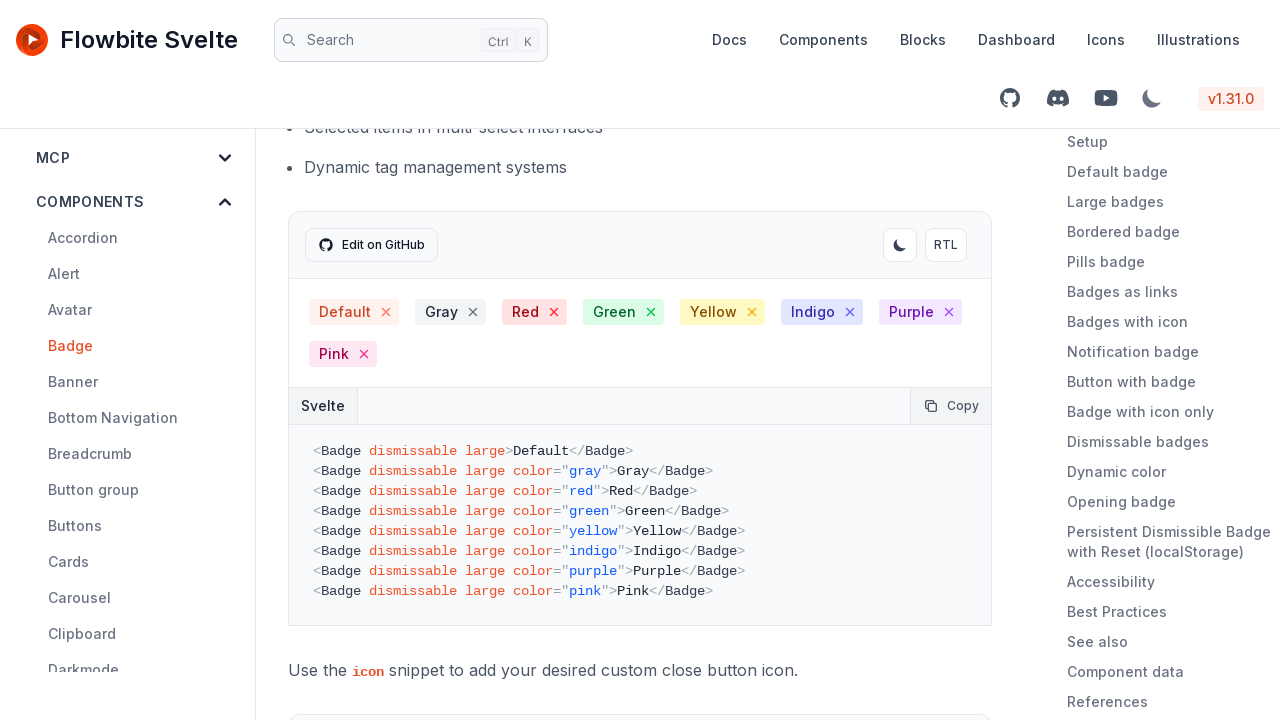

Verified h1 heading text is 'Svelte Badge - Flowbite'
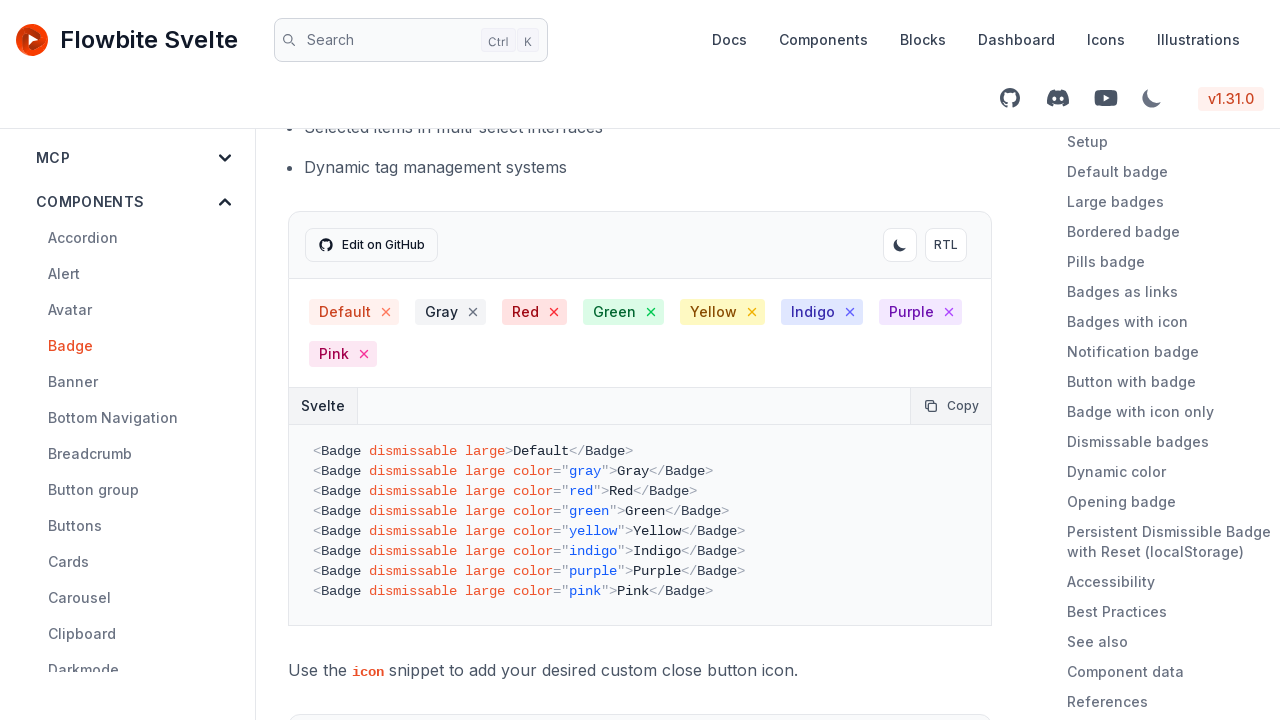

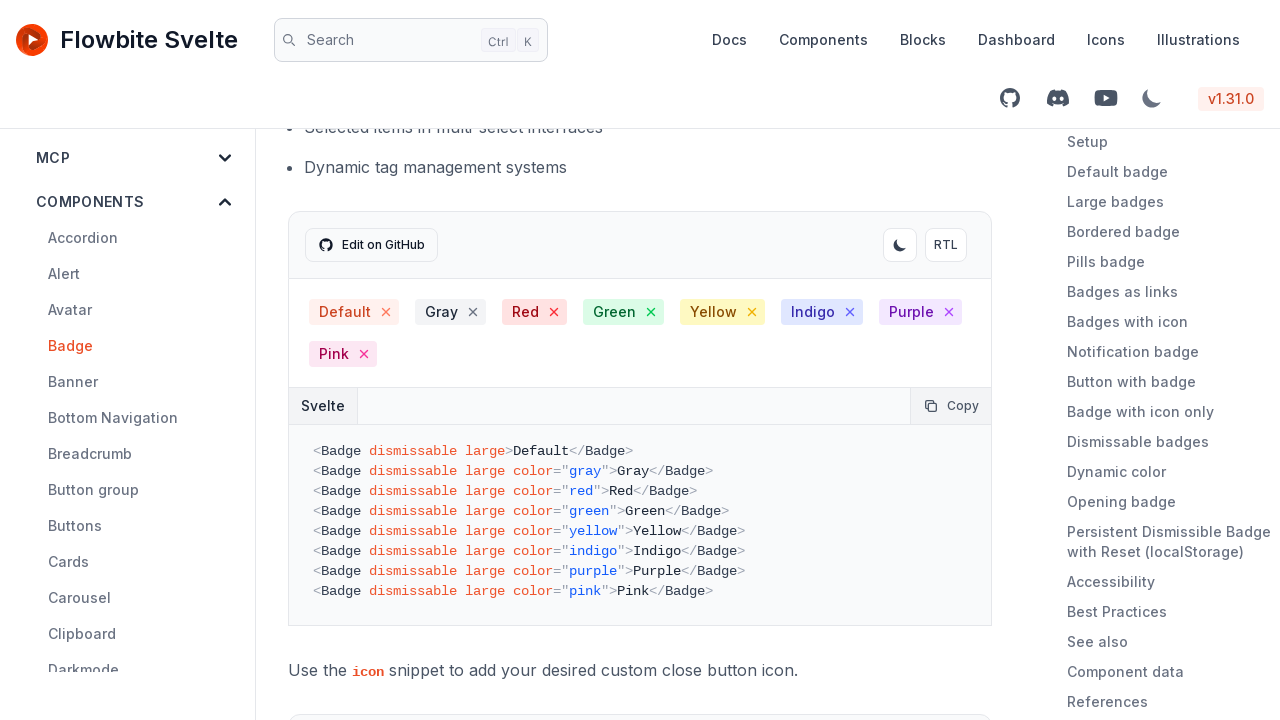